Tests JavaScript alert functionality by clicking the first button, accepting the alert, and verifying the result message

Starting URL: https://the-internet.herokuapp.com/javascript_alerts

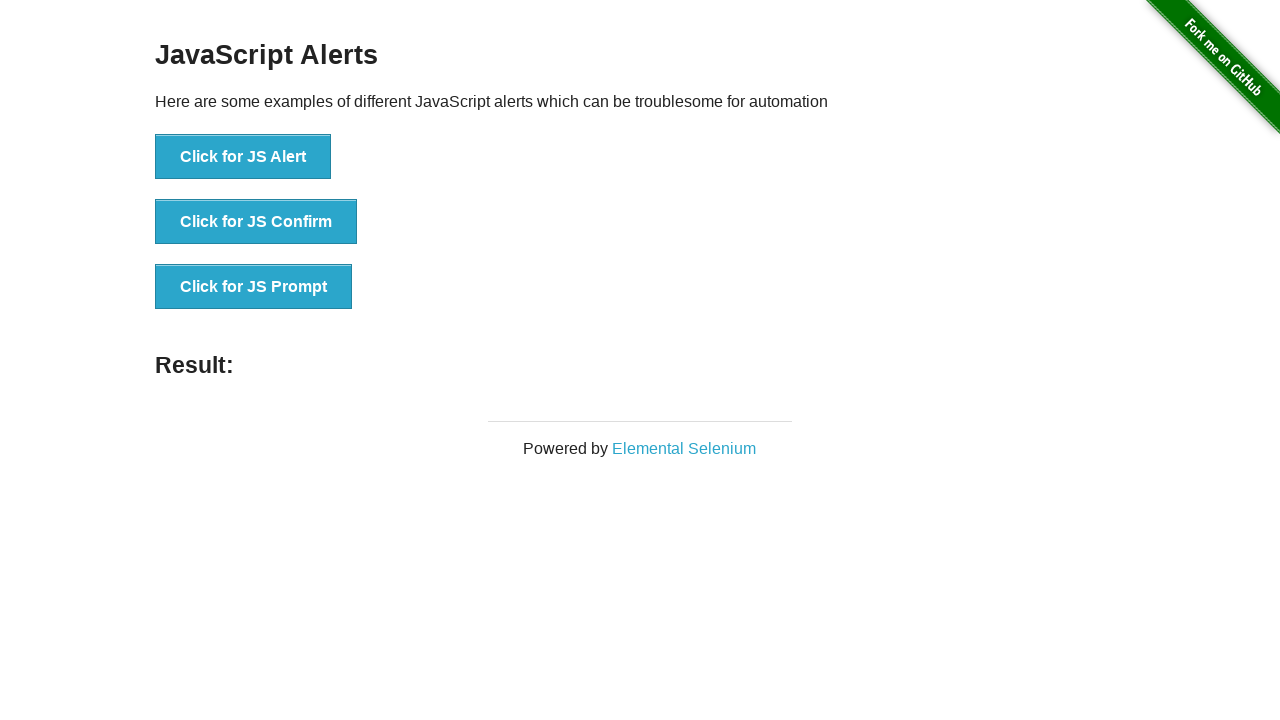

Clicked the first alert button at (243, 157) on xpath=//button[@onclick='jsAlert()']
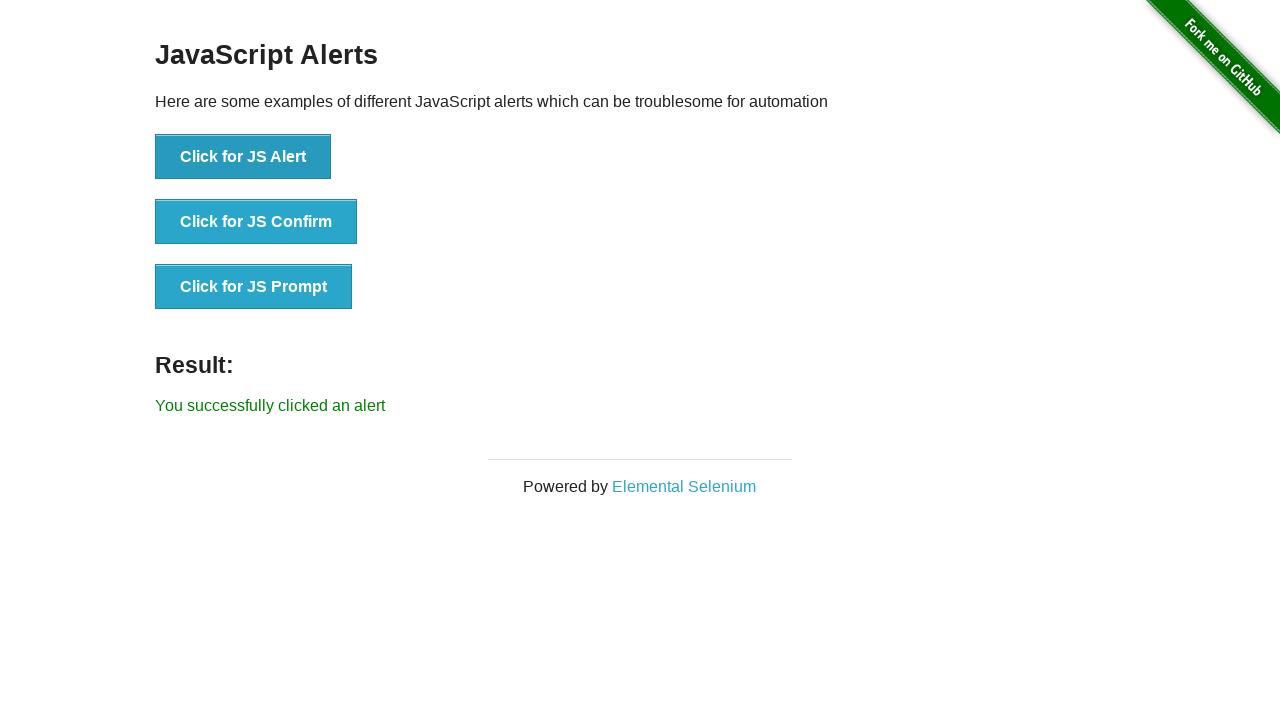

Set up dialog handler to accept alerts
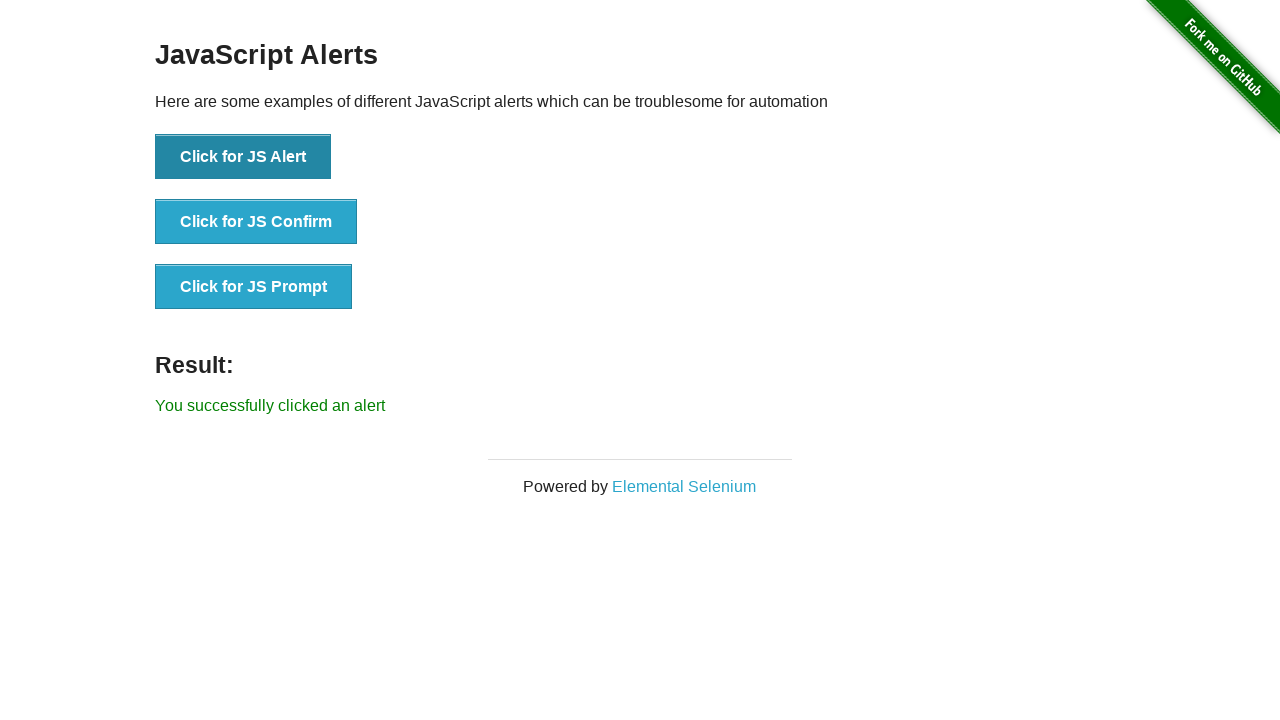

Retrieved result message text
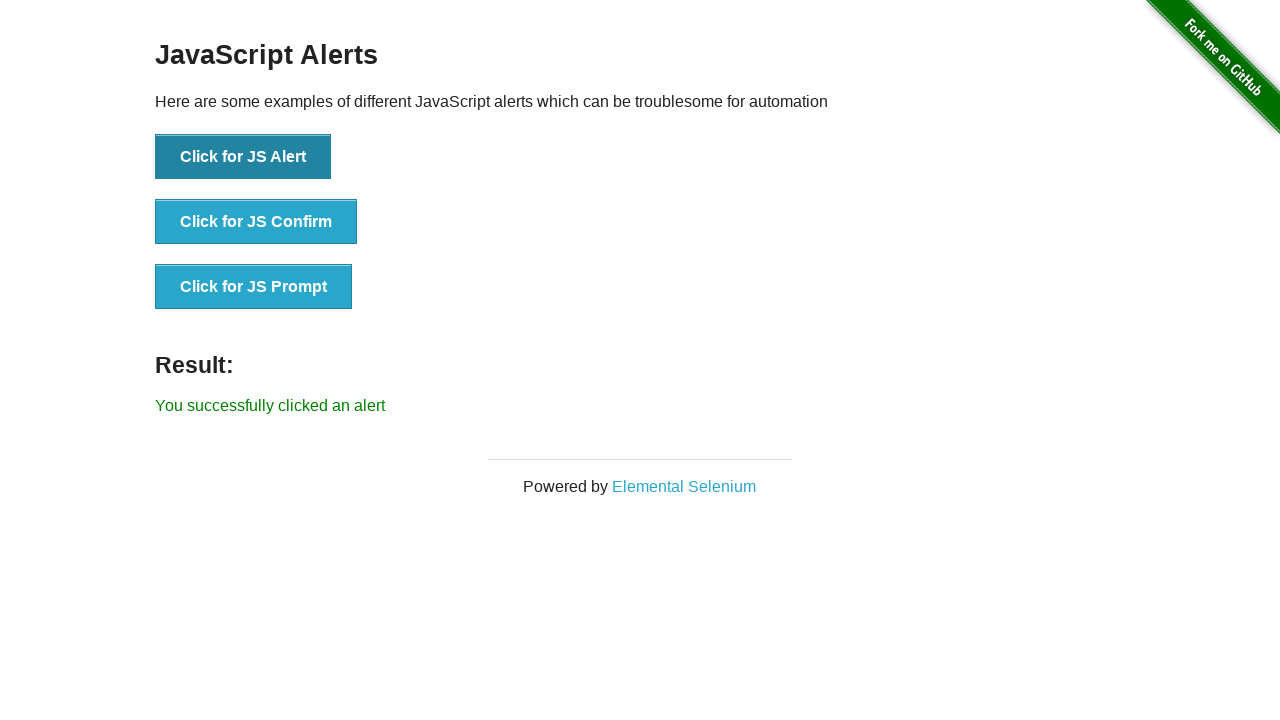

Verified result message matches expected text 'You successfully clicked an alert'
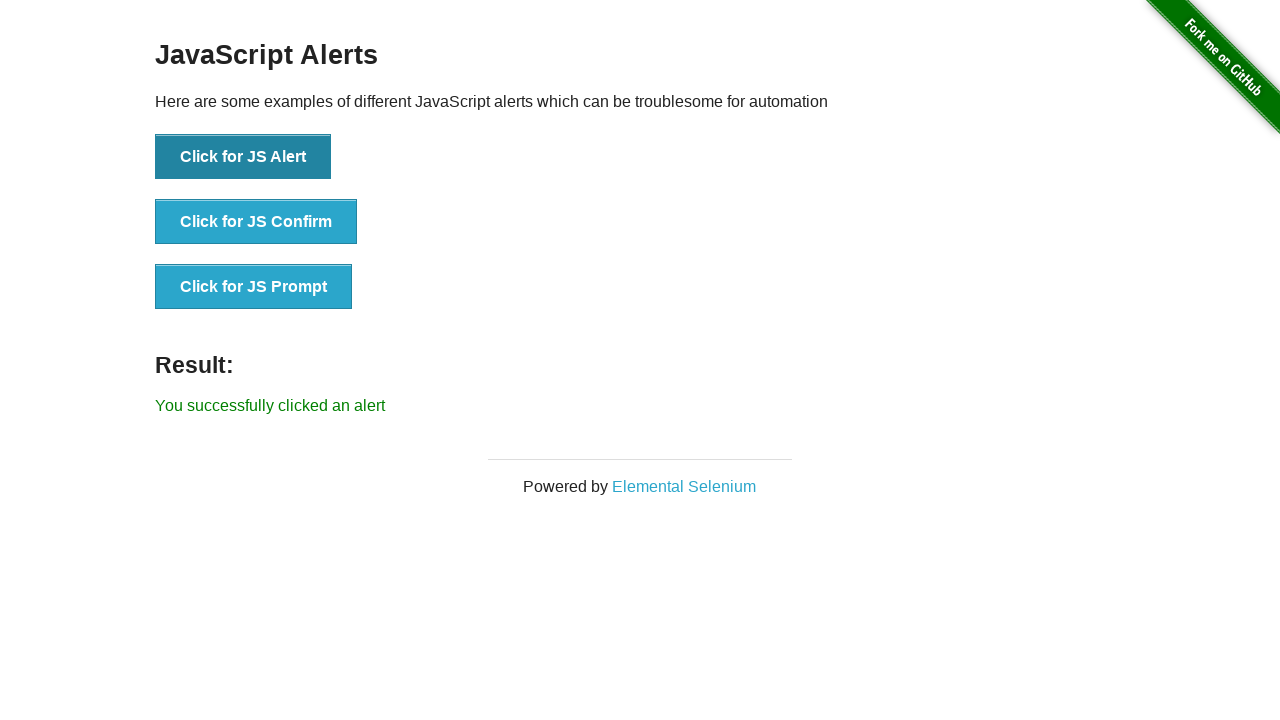

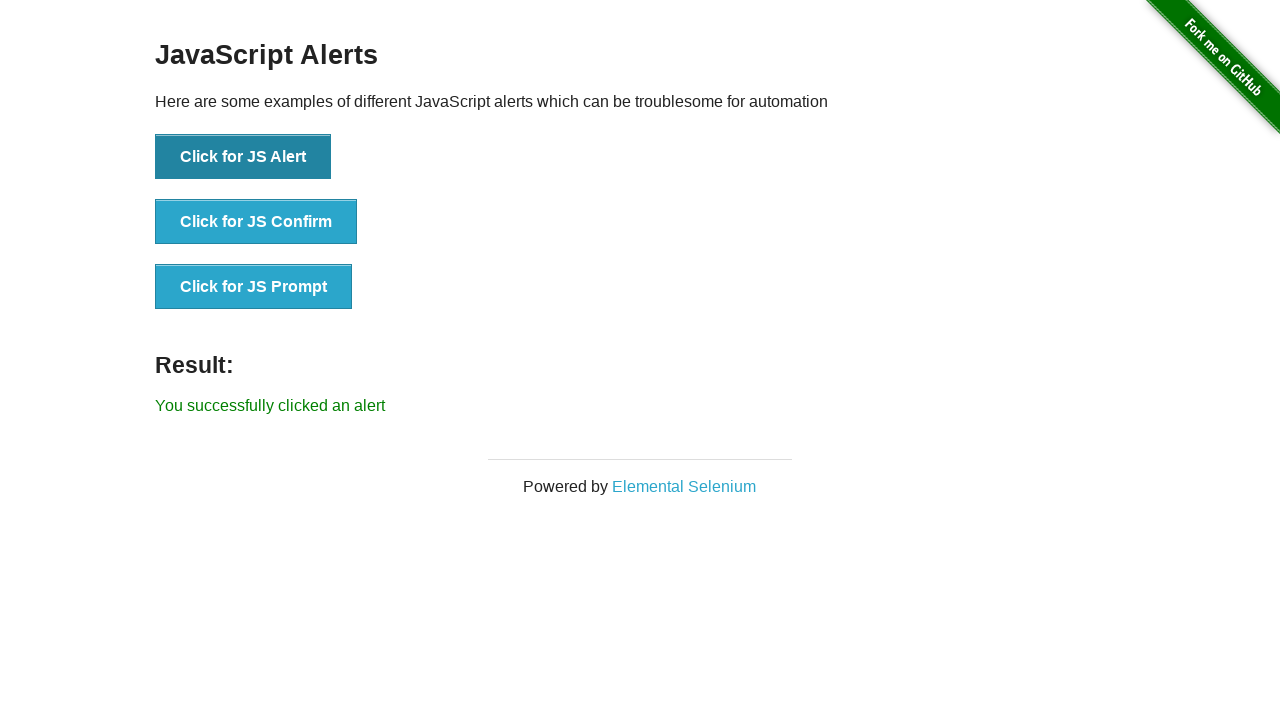